Tests drag and drop functionality using JavaScript-based approach by dragging element from column A to column B

Starting URL: http://the-internet.herokuapp.com/drag_and_drop

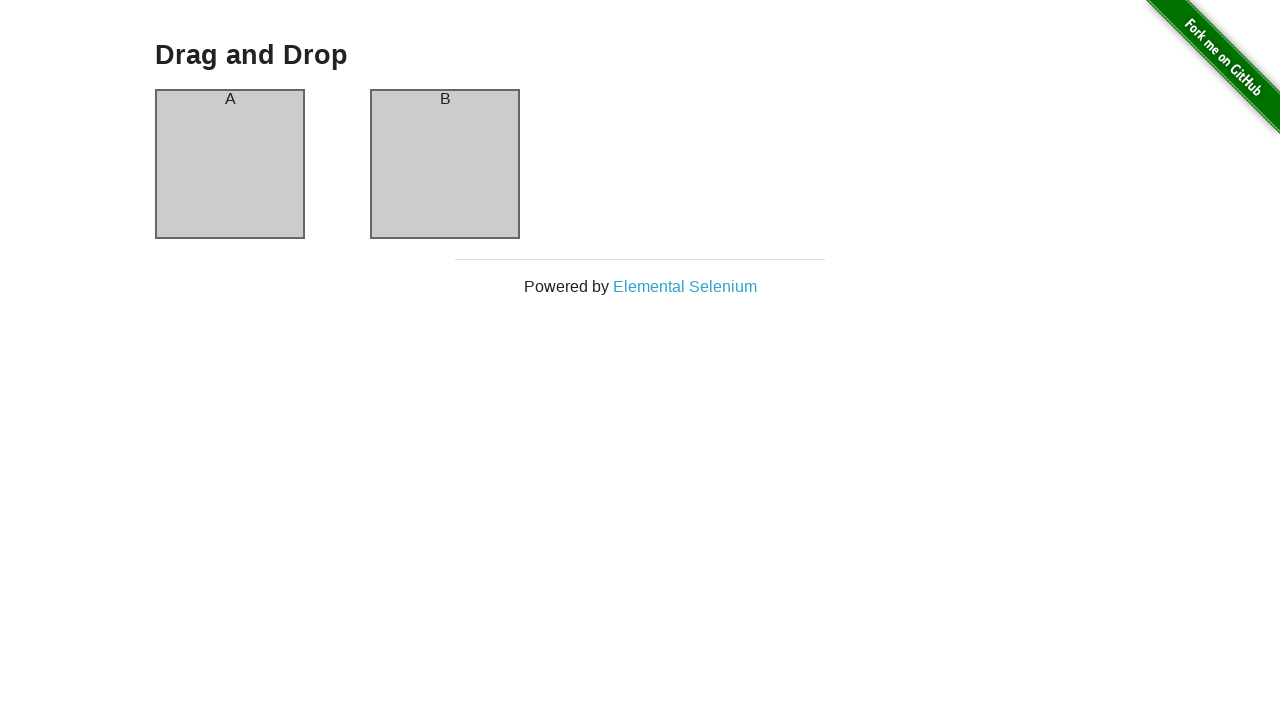

Located source element (column-a)
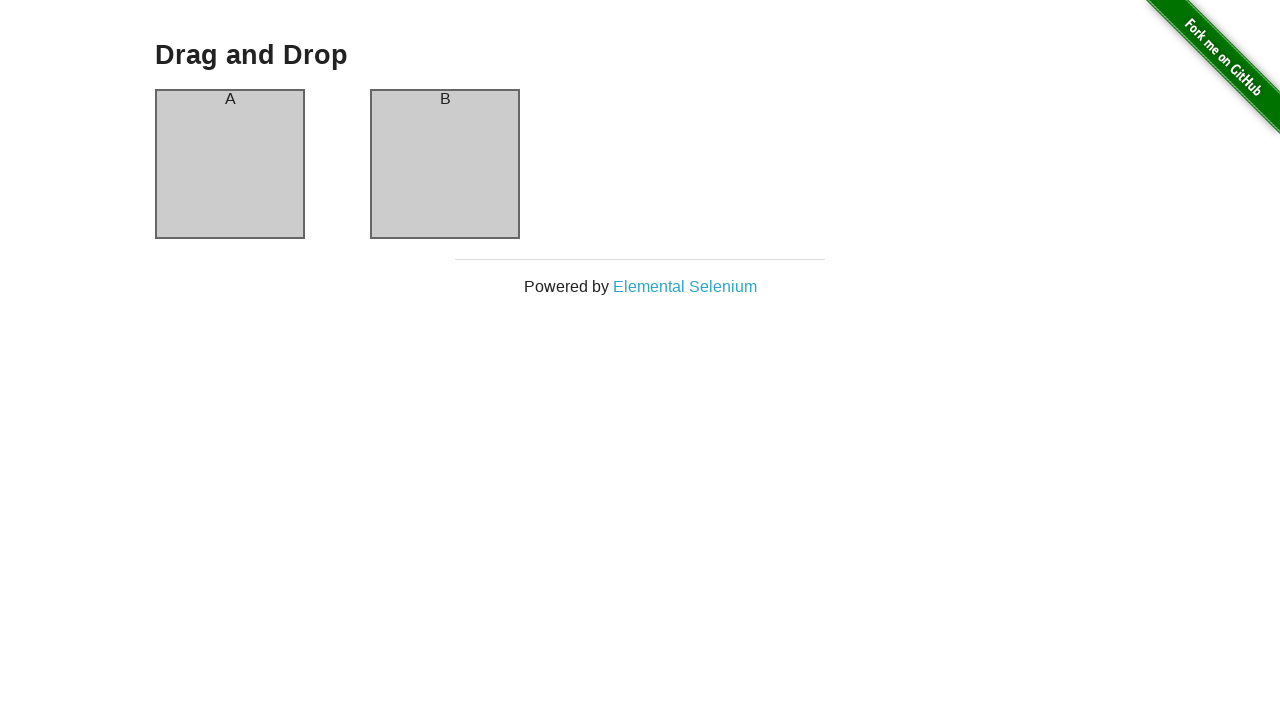

Located target element (column-b)
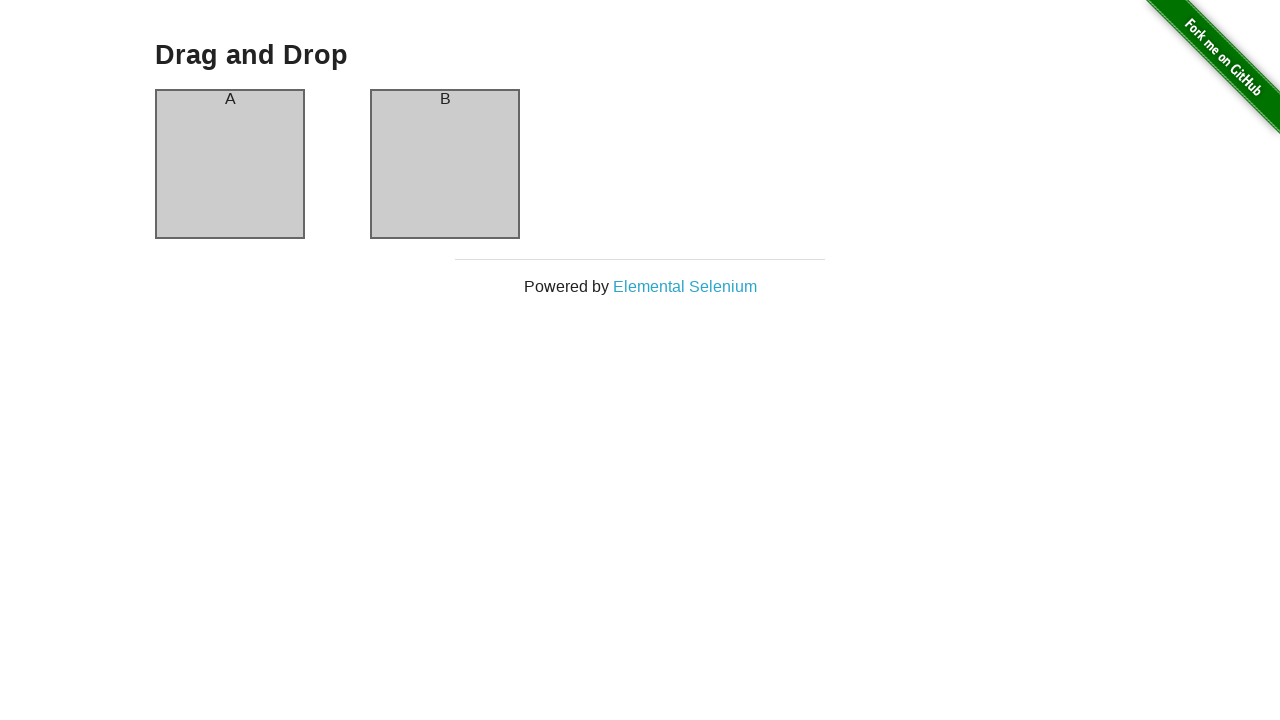

Executed JavaScript-based drag and drop simulation from column A to column B
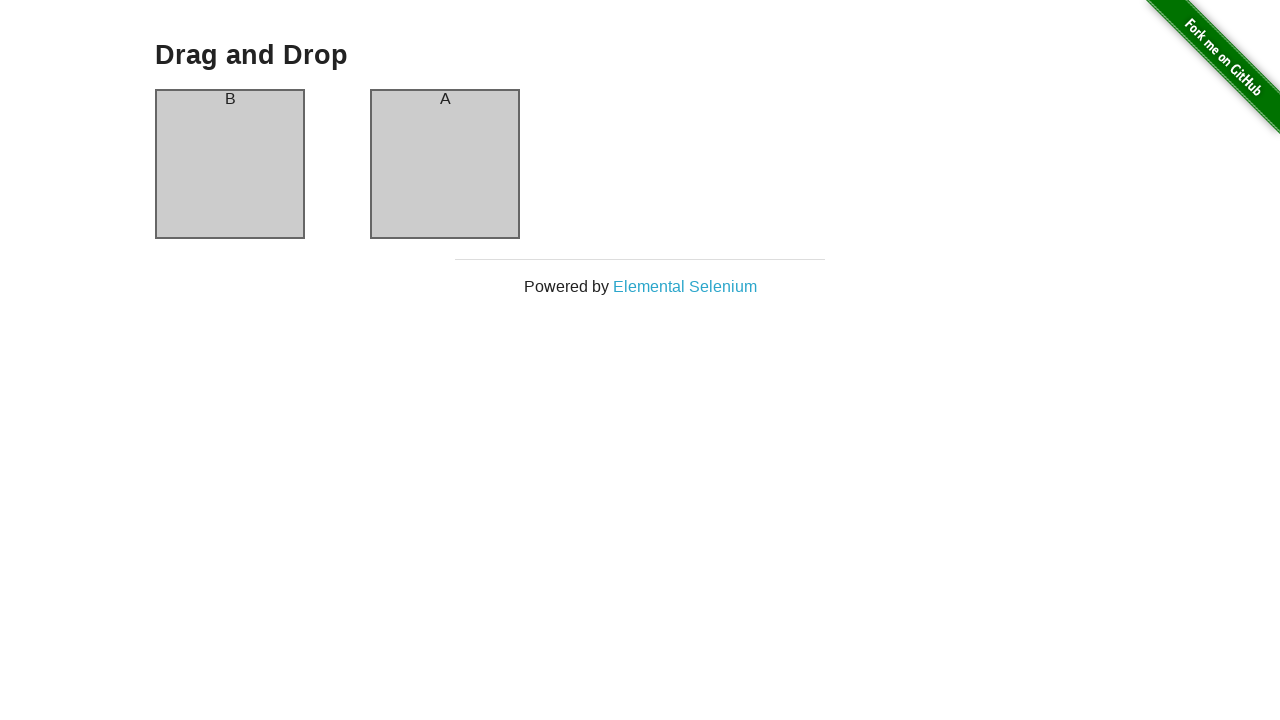

Waited 1000ms to verify drag and drop action completed
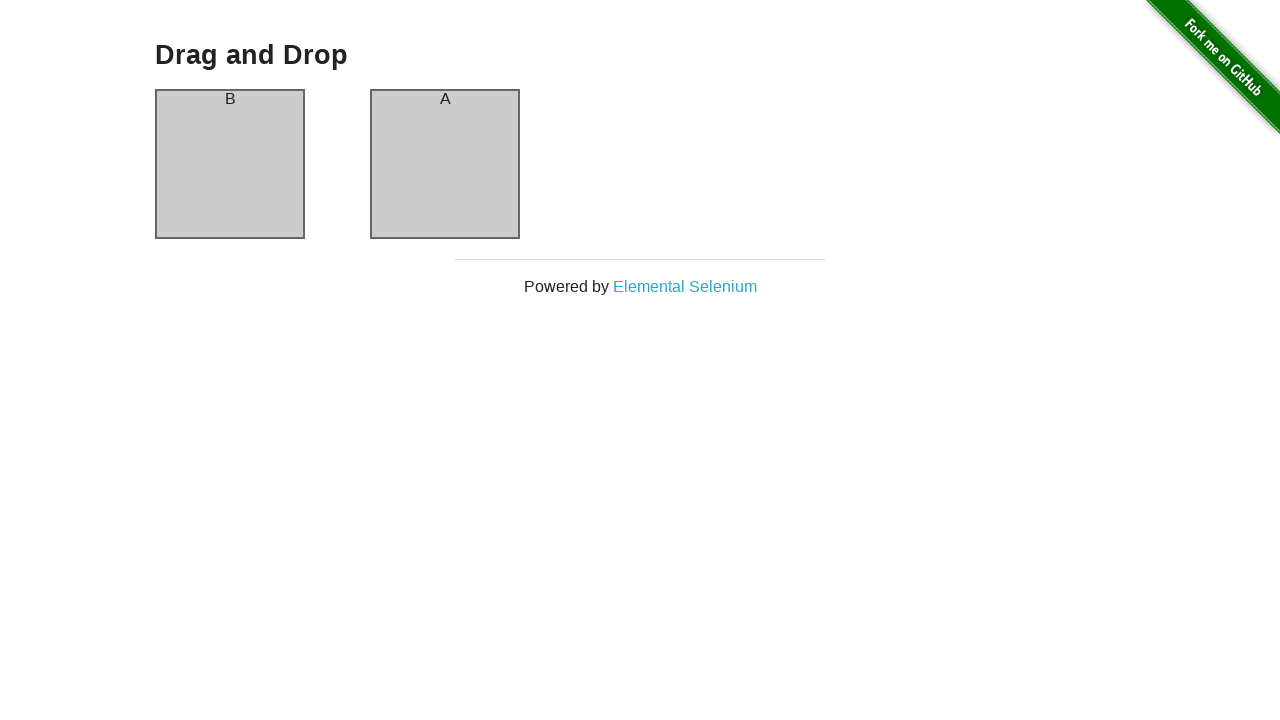

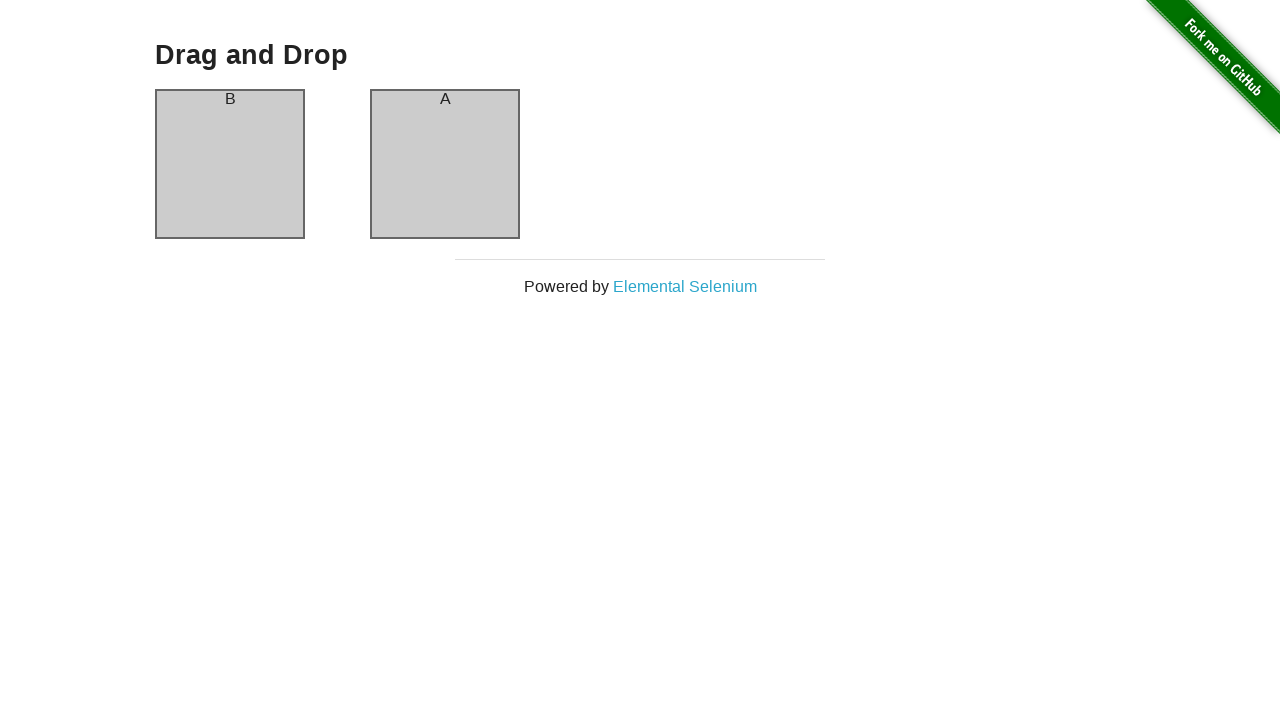